Tests mouse hover functionality by hovering over profile images and verifying that additional information appears.

Starting URL: https://the-internet.herokuapp.com/hovers

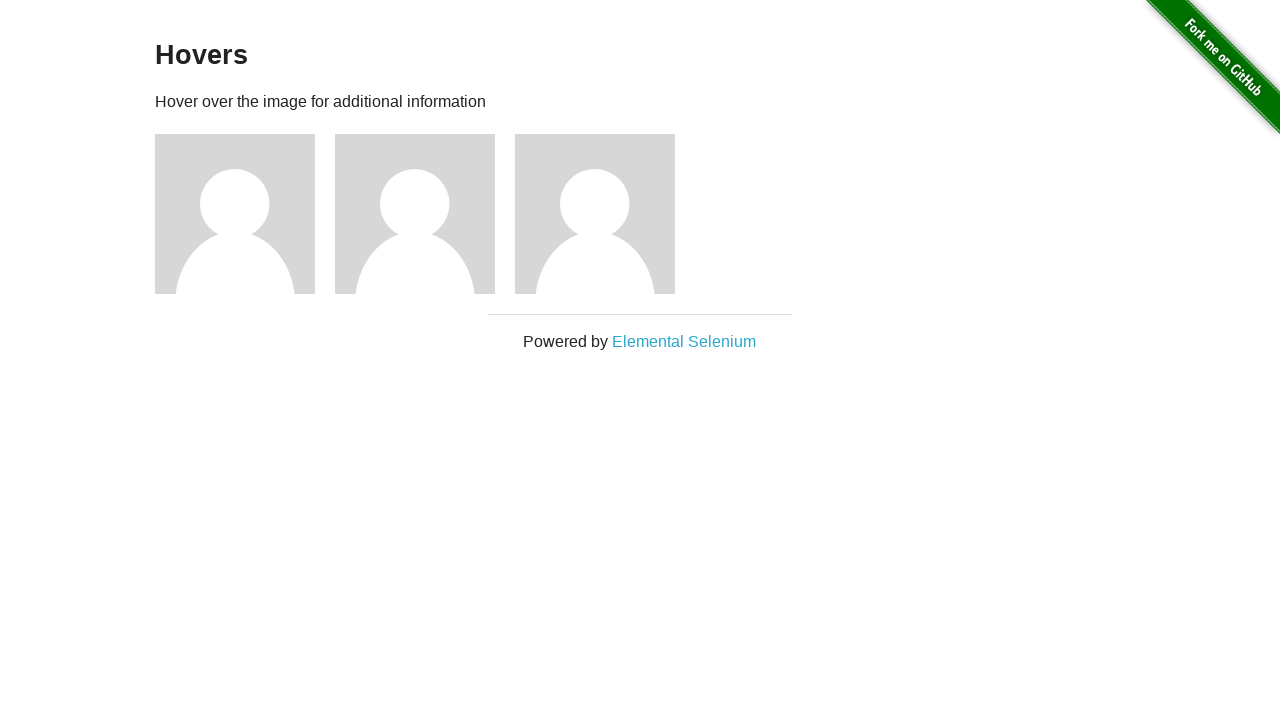

Located all profile images on the page
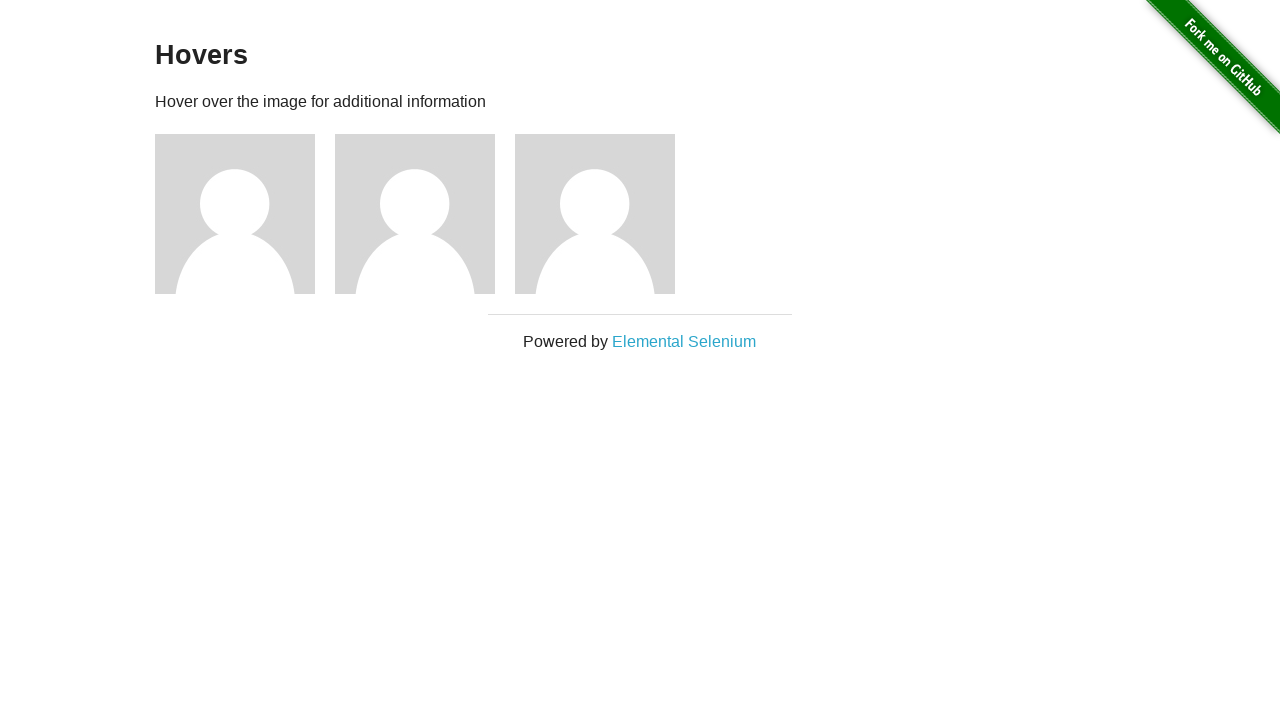

Found 3 profile images
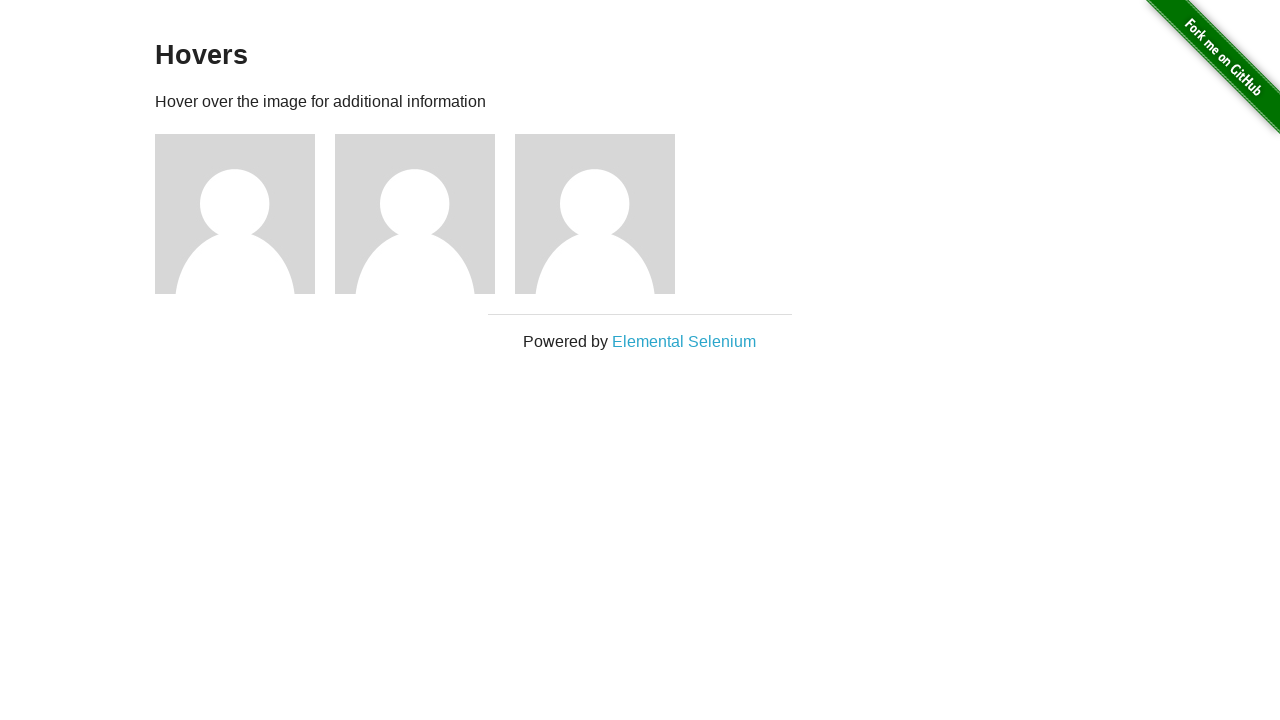

Hovered over profile image 1 at (235, 214) on .example img >> nth=0
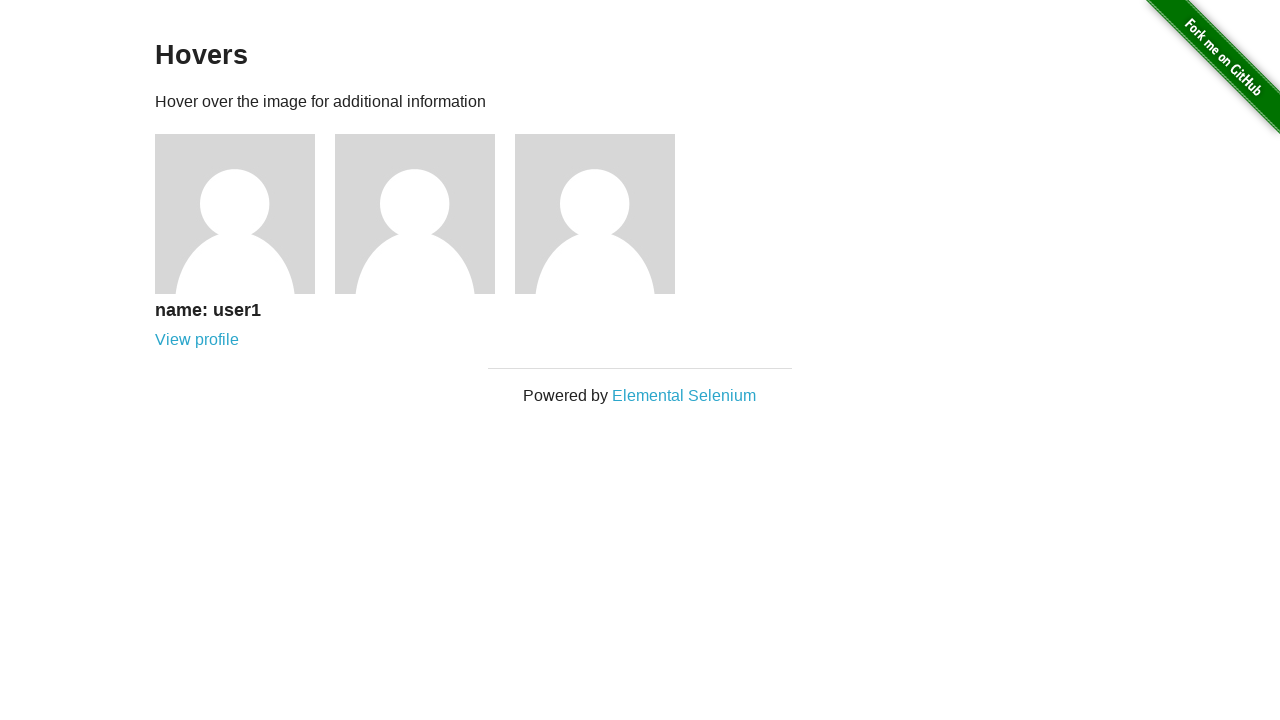

Located figcaption for profile 1
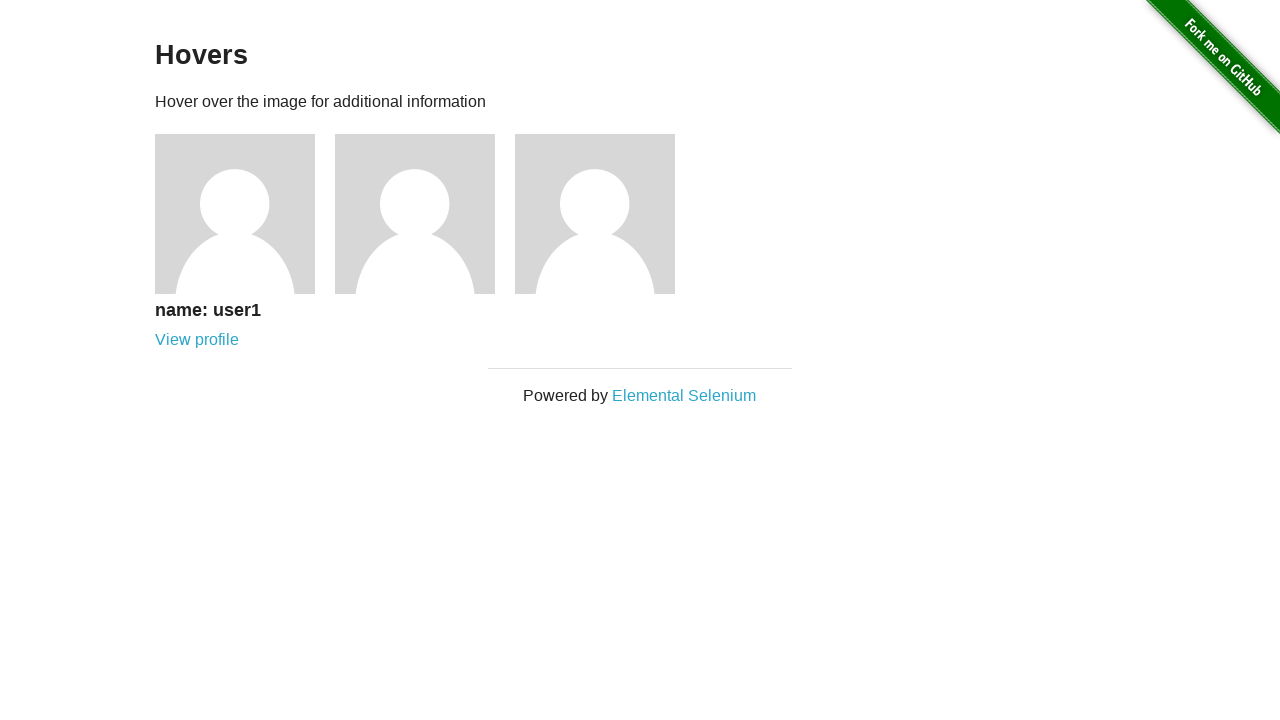

Verified additional info is visible for profile 1
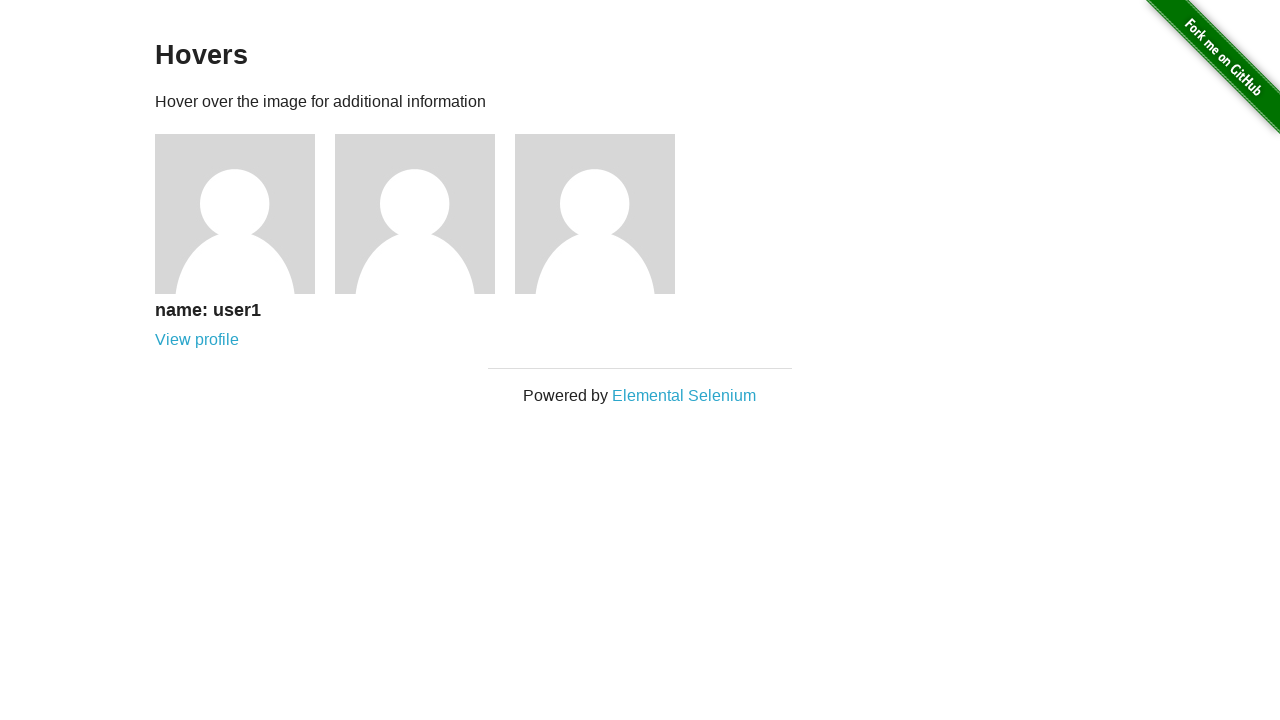

Hovered over profile image 2 at (415, 214) on .example img >> nth=1
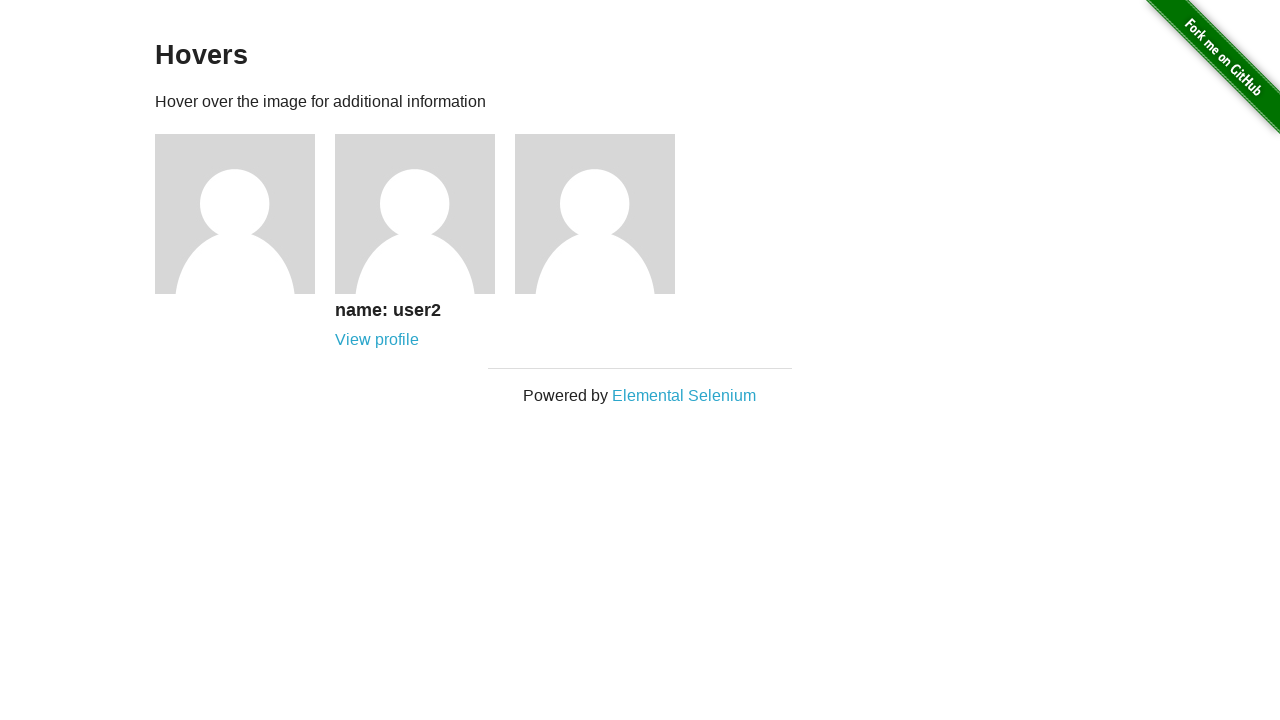

Located figcaption for profile 2
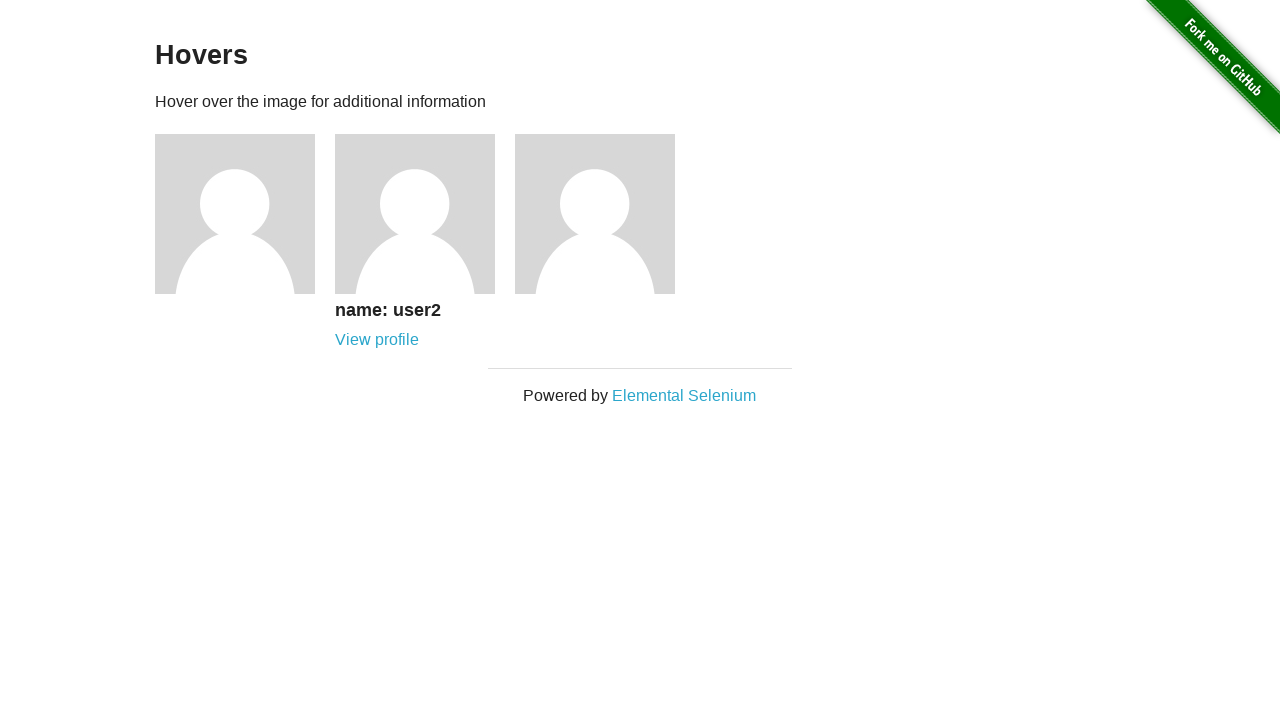

Verified additional info is visible for profile 2
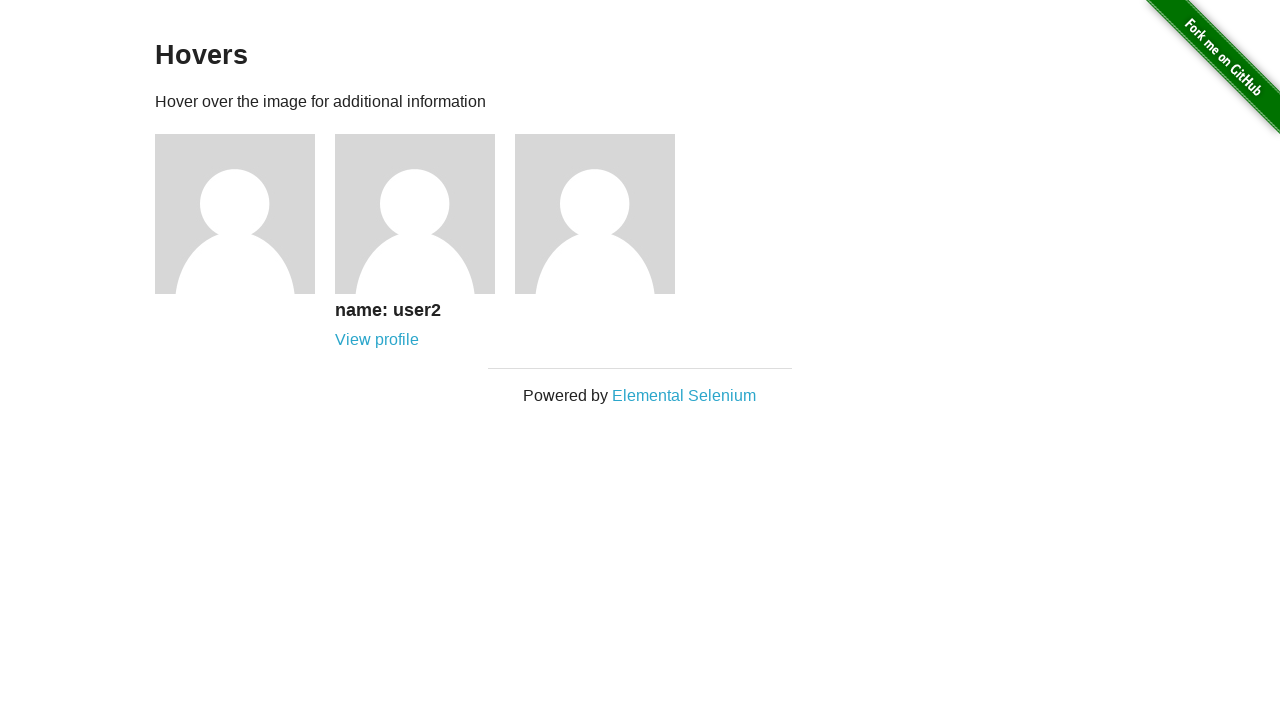

Hovered over profile image 3 at (595, 214) on .example img >> nth=2
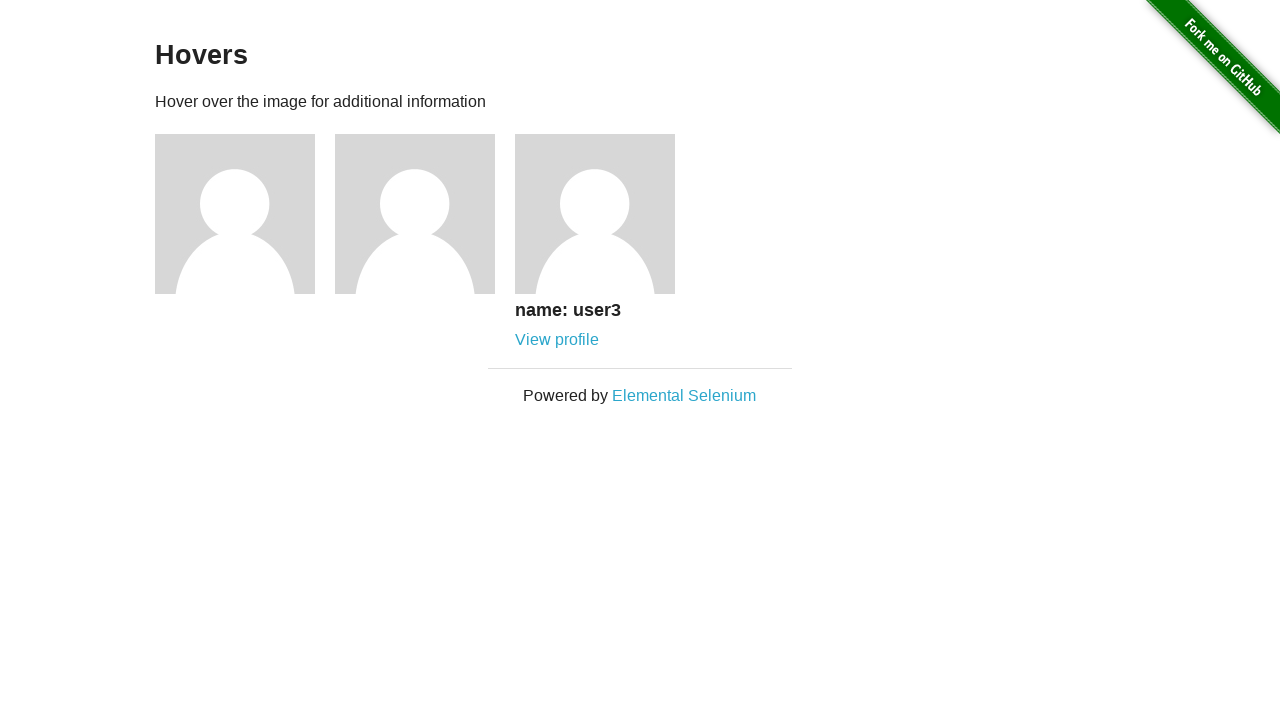

Located figcaption for profile 3
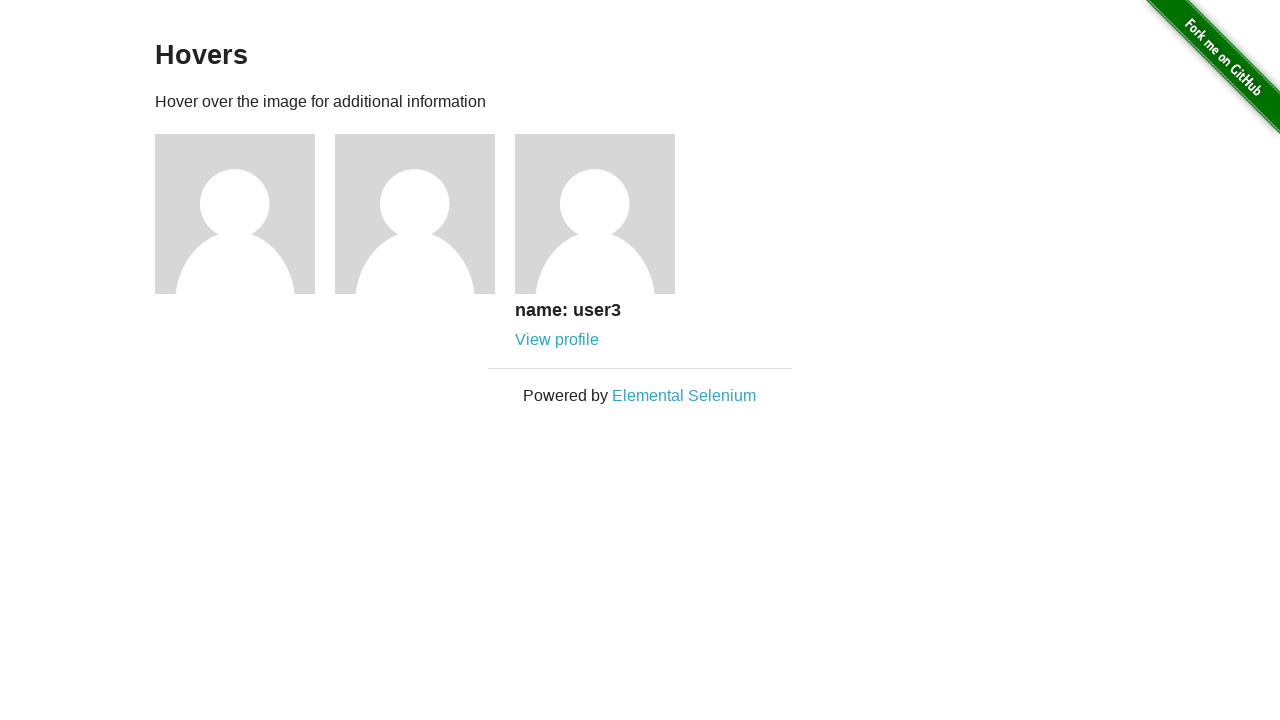

Verified additional info is visible for profile 3
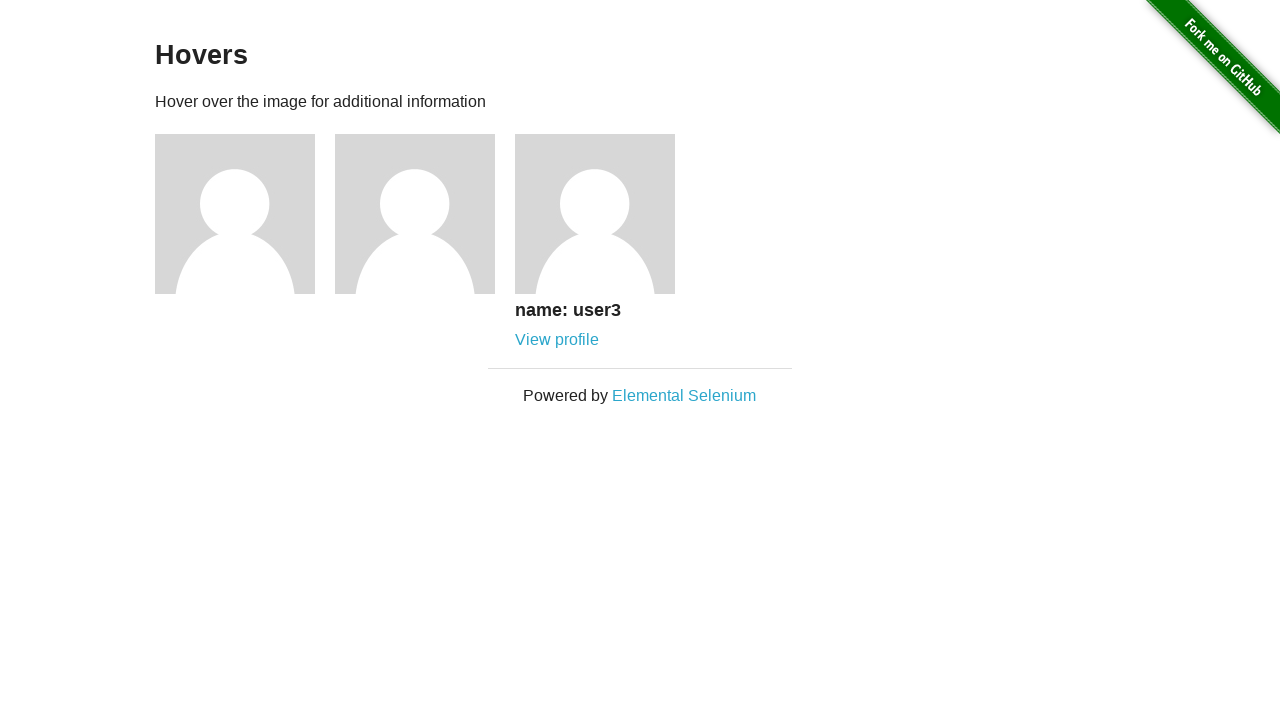

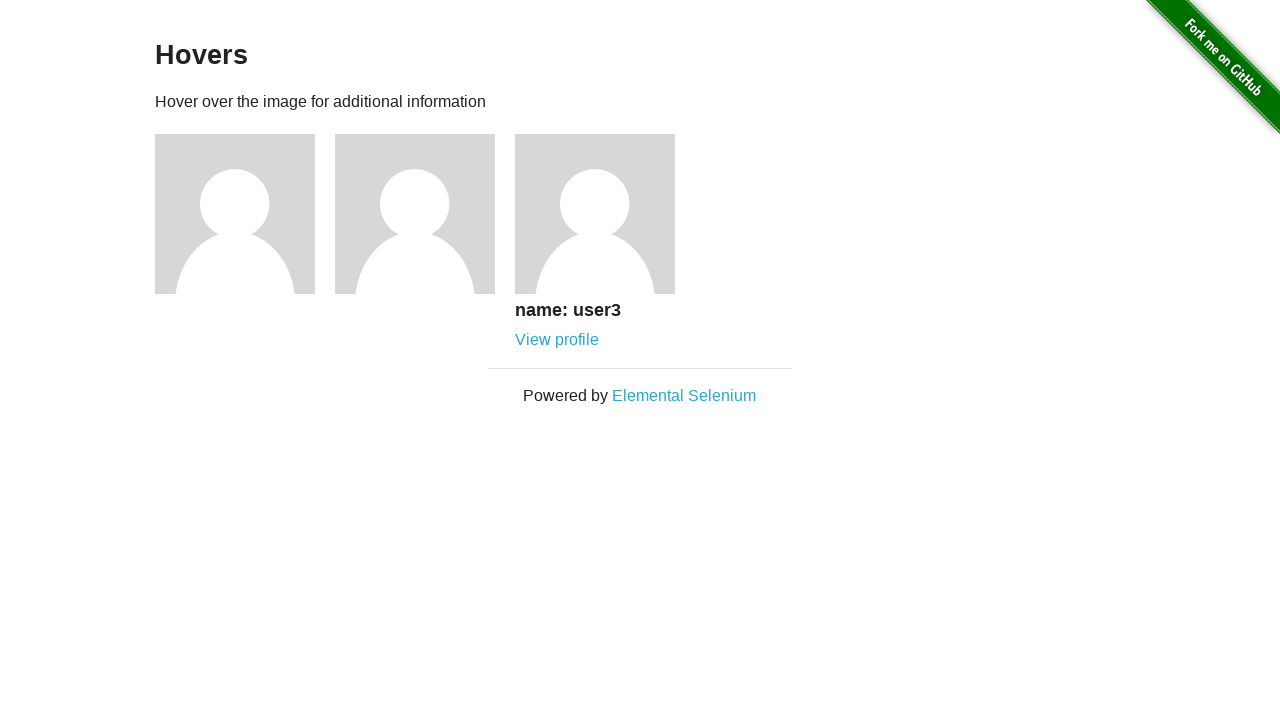